Verifies semantic HTML structure including contentinfo landmark footer, heading hierarchy, and list structure for tasks.

Starting URL: https://todomvc.com/examples/typescript-react/#/

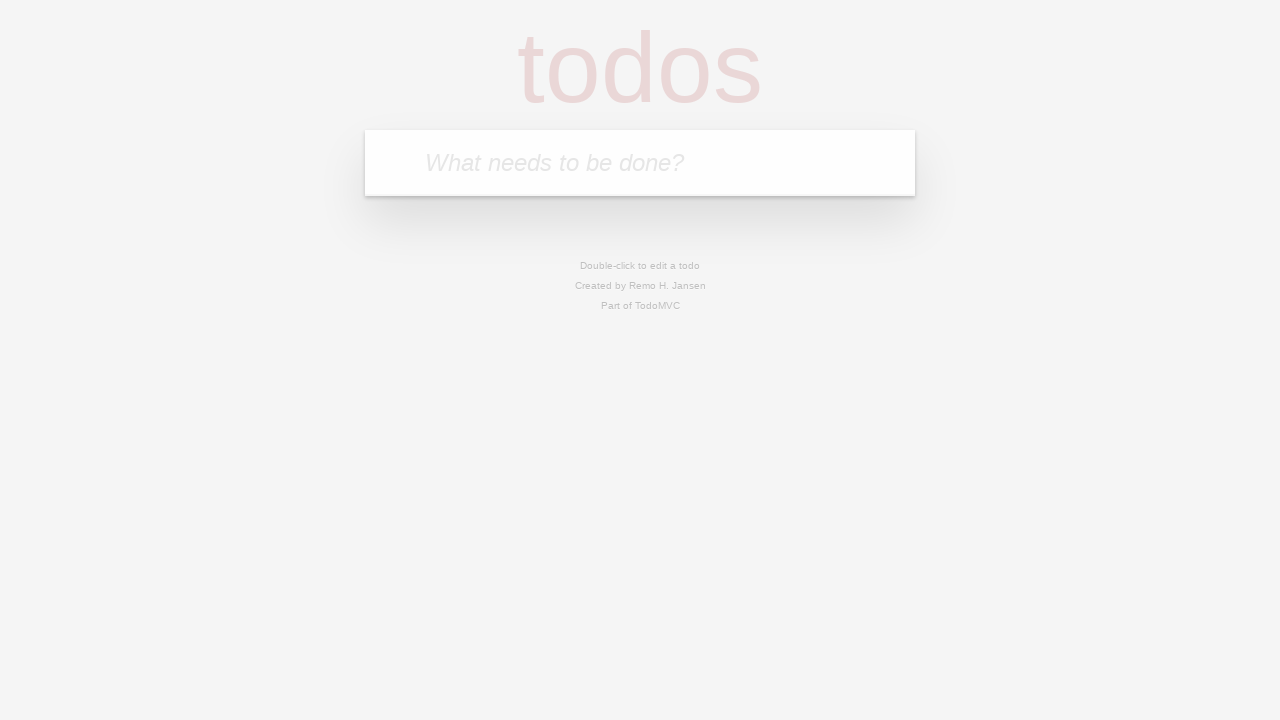

Waited for contentinfo landmark (footer) to be present
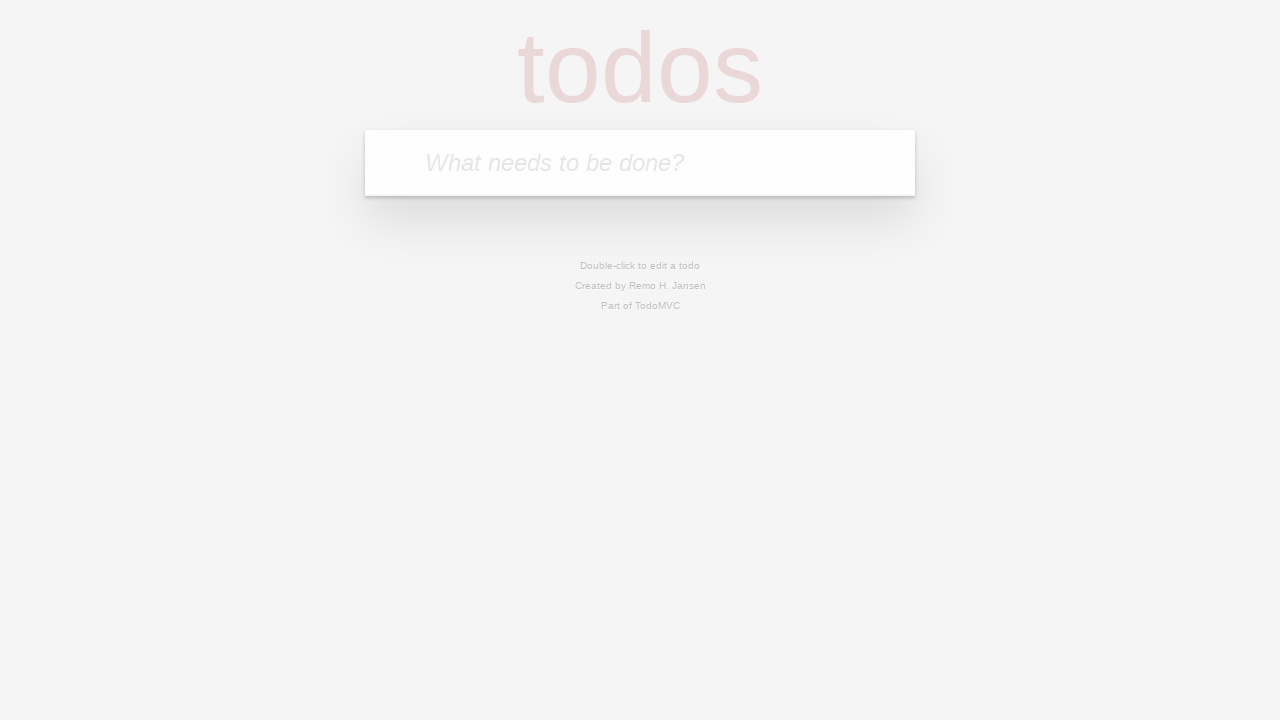

Waited for h1 heading with text 'todos' to be present
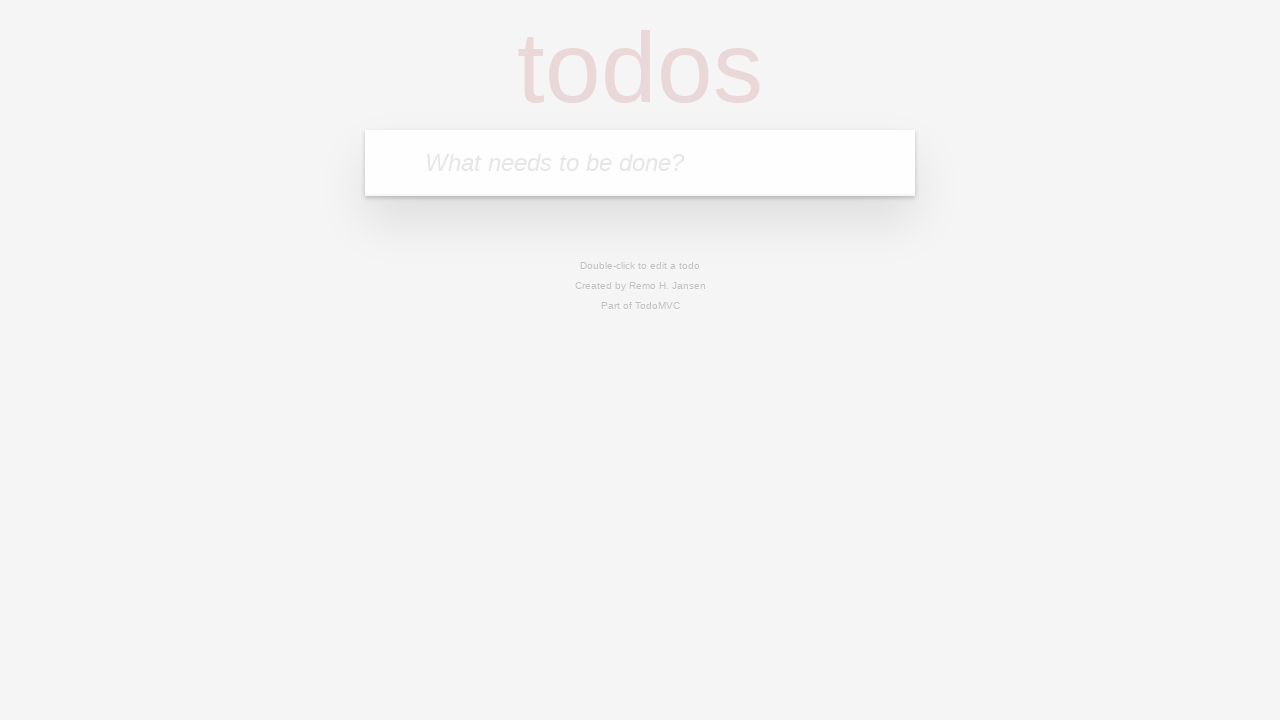

Filled input field with 'Test task' on internal:attr=[placeholder="What needs to be done?"i]
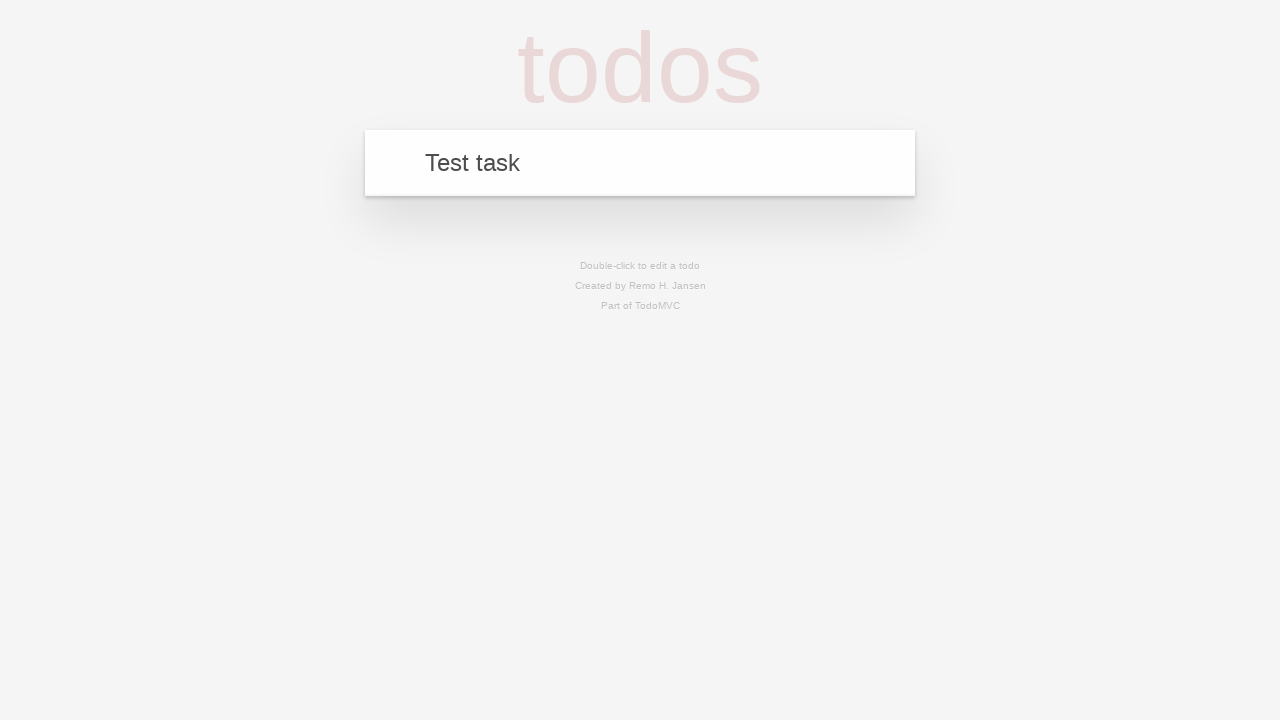

Pressed Enter to add the task on internal:attr=[placeholder="What needs to be done?"i]
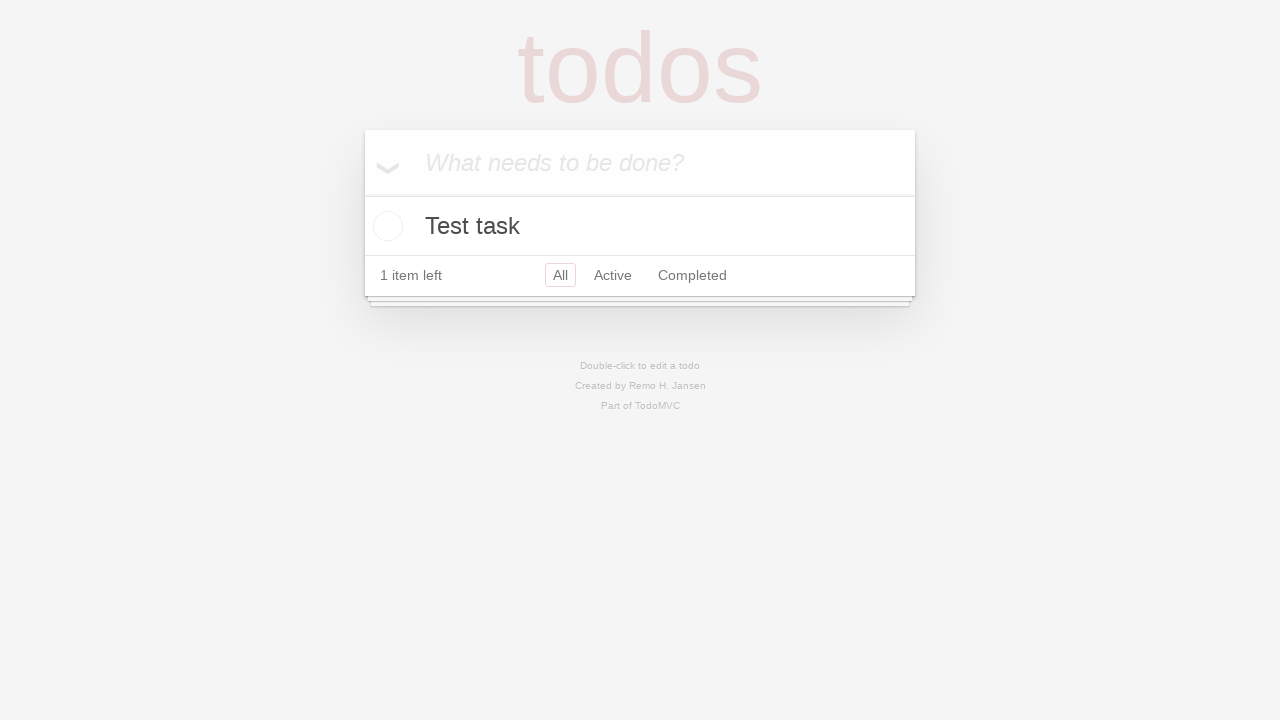

Waited for todo list to be visible
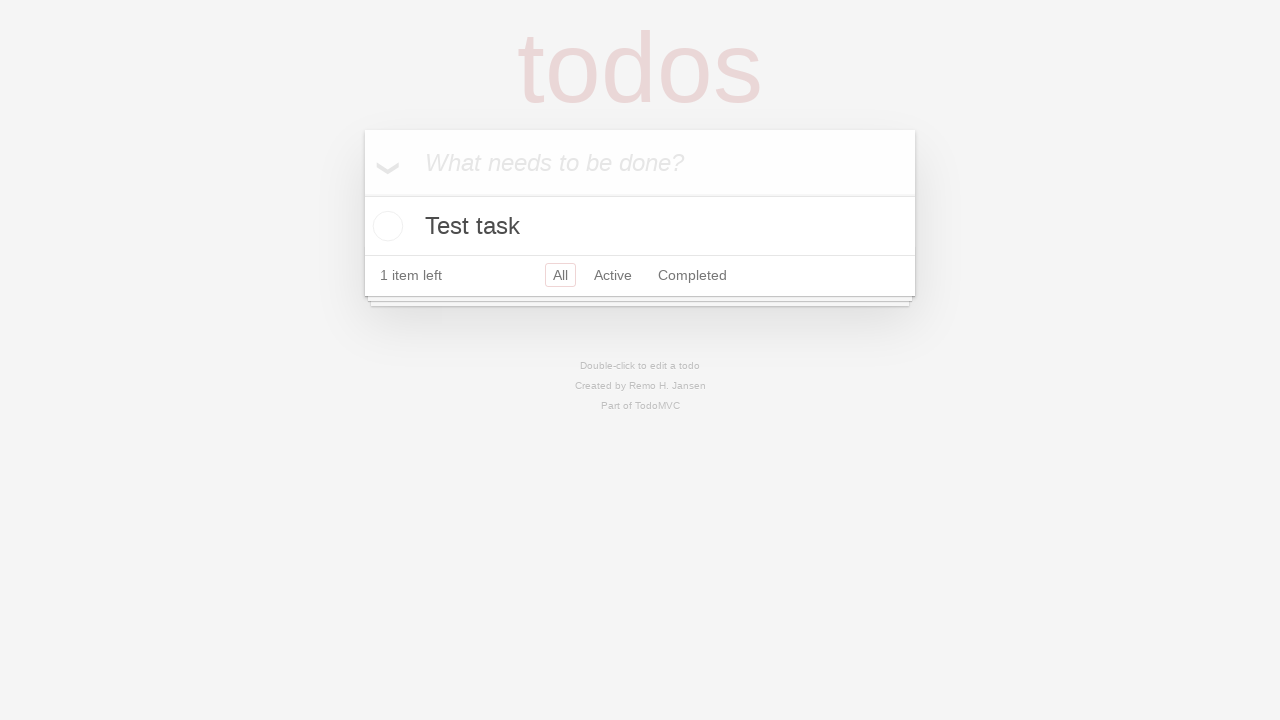

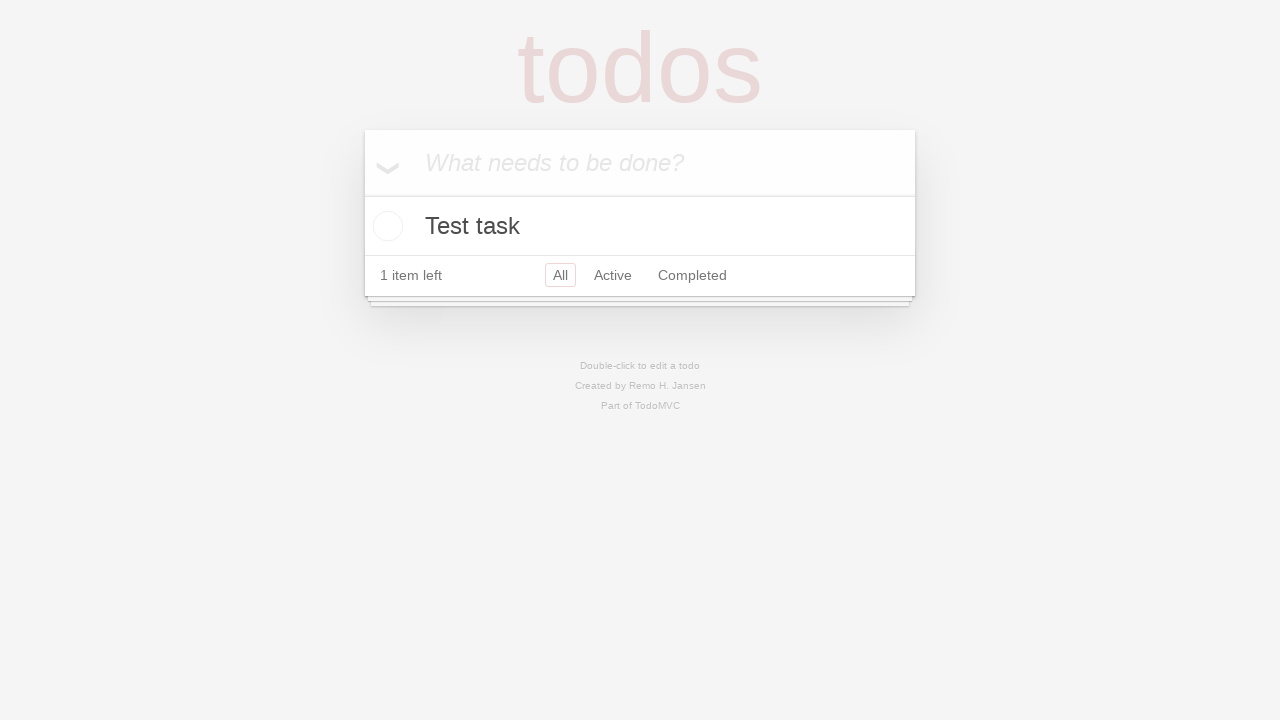